Tests search functionality by entering a search term, clicking the search button, and verifying that search results are displayed

Starting URL: https://www.opticsplanet.com/

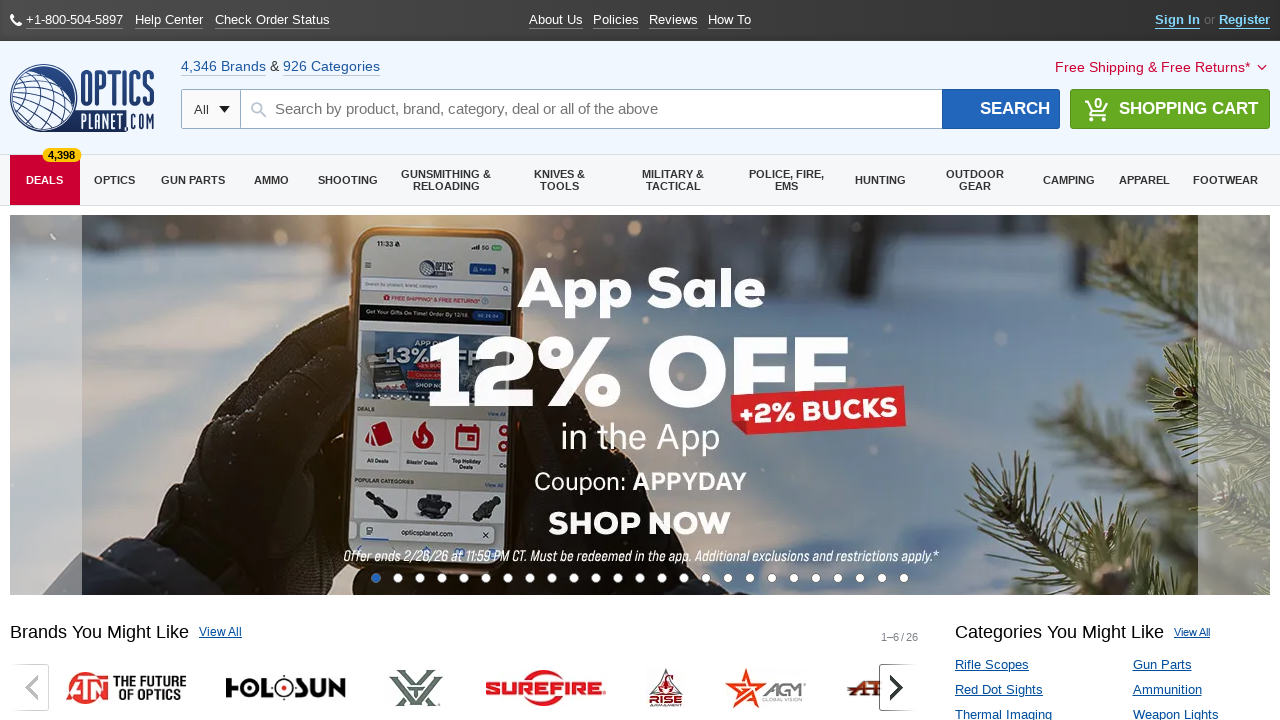

Filled search field with 'riflescope' on input.e-site-search-block__input
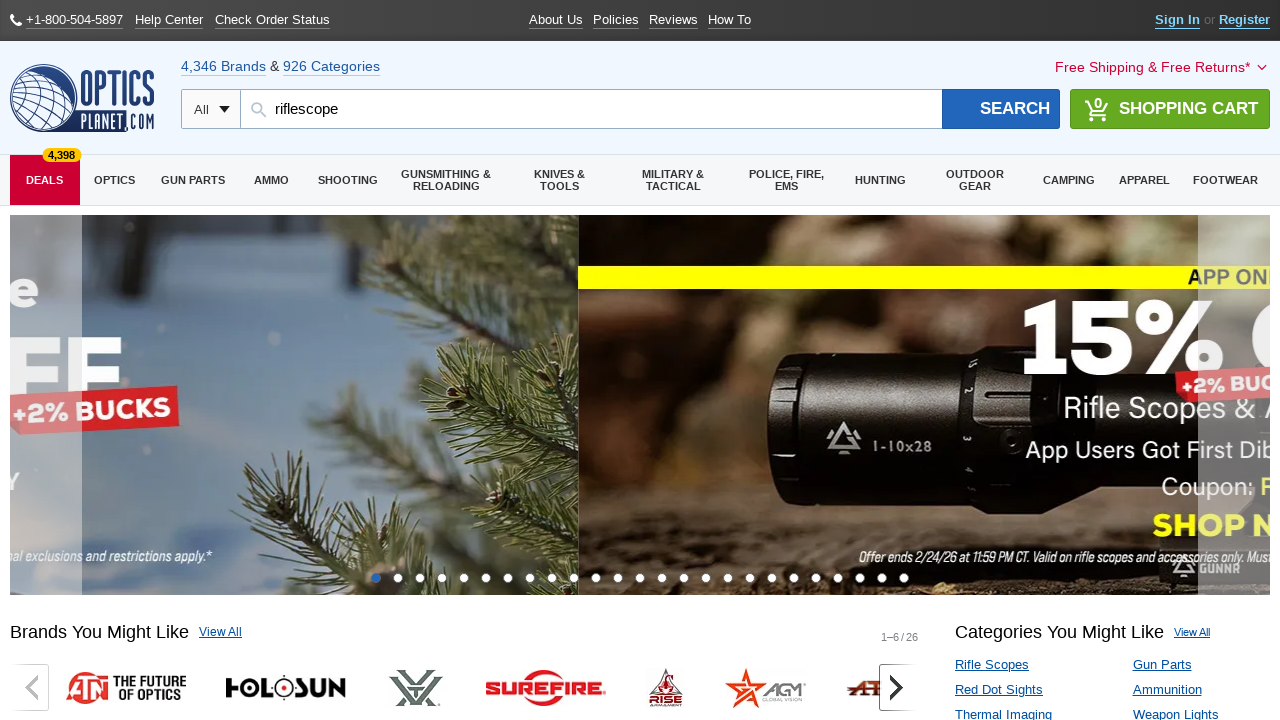

Clicked search button to submit at (1001, 109) on div.e-site-search-button
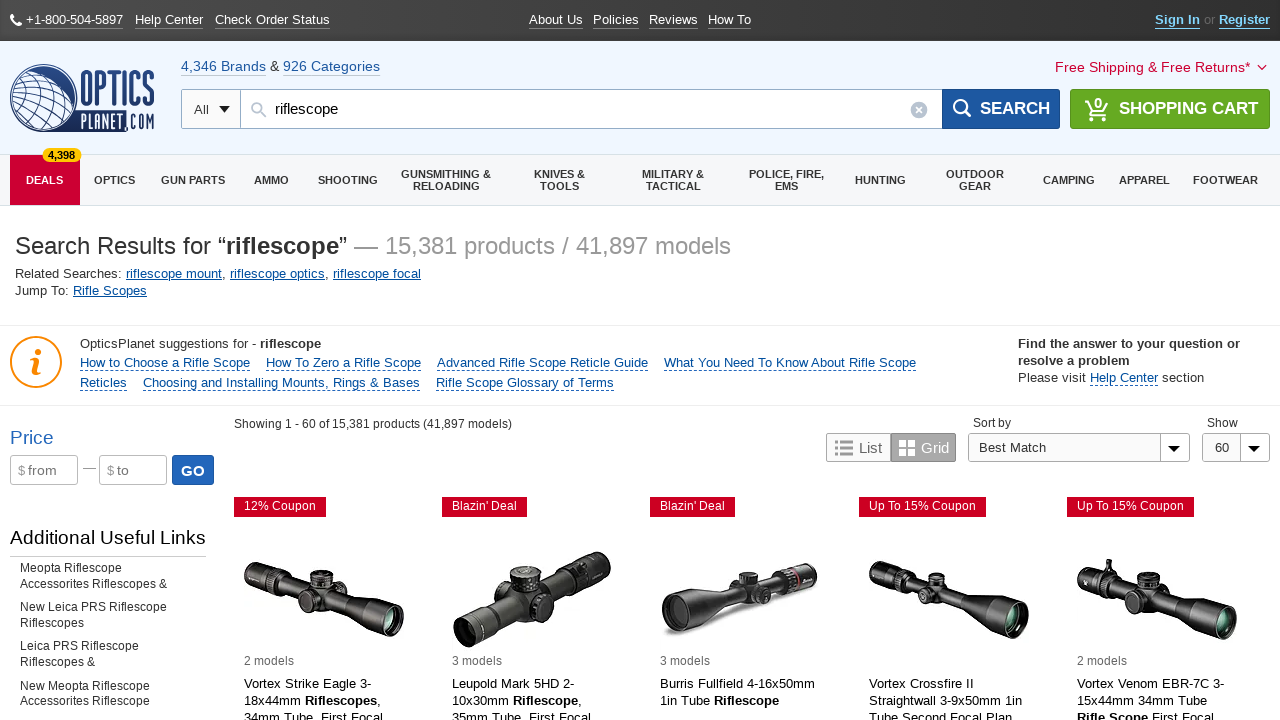

Search results page loaded with header visible
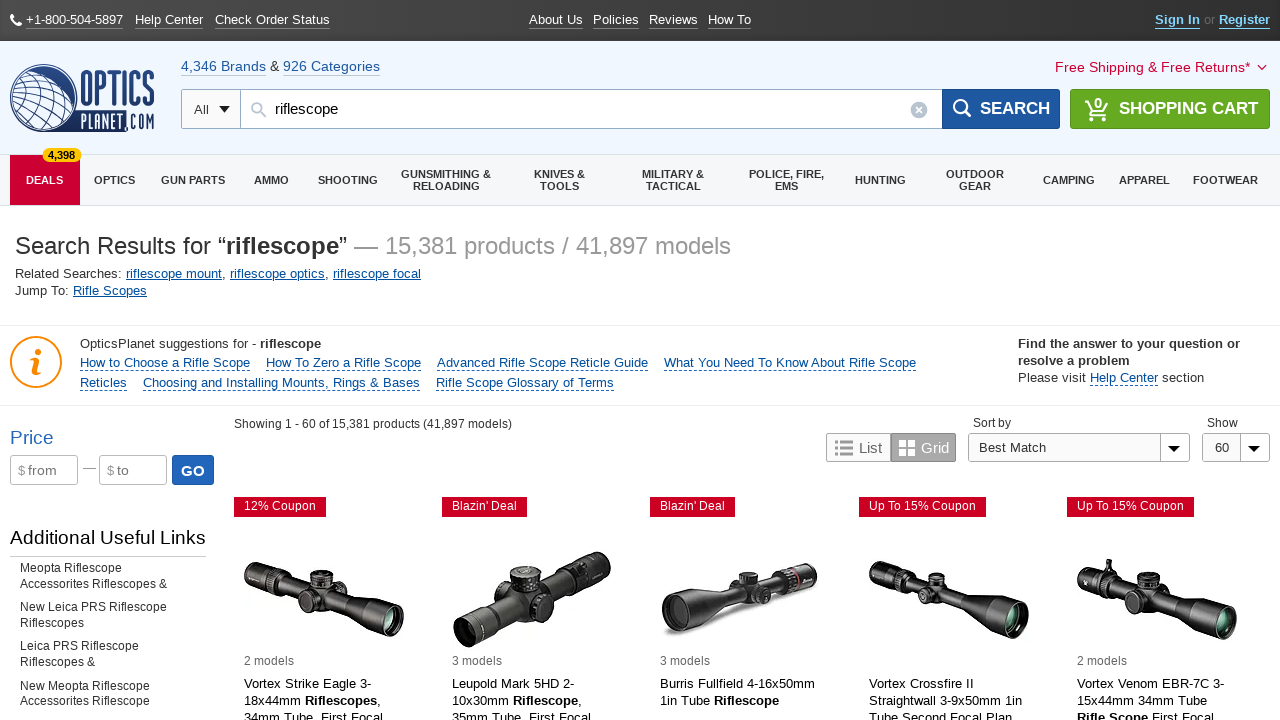

Verified search header contains 'riflescope'
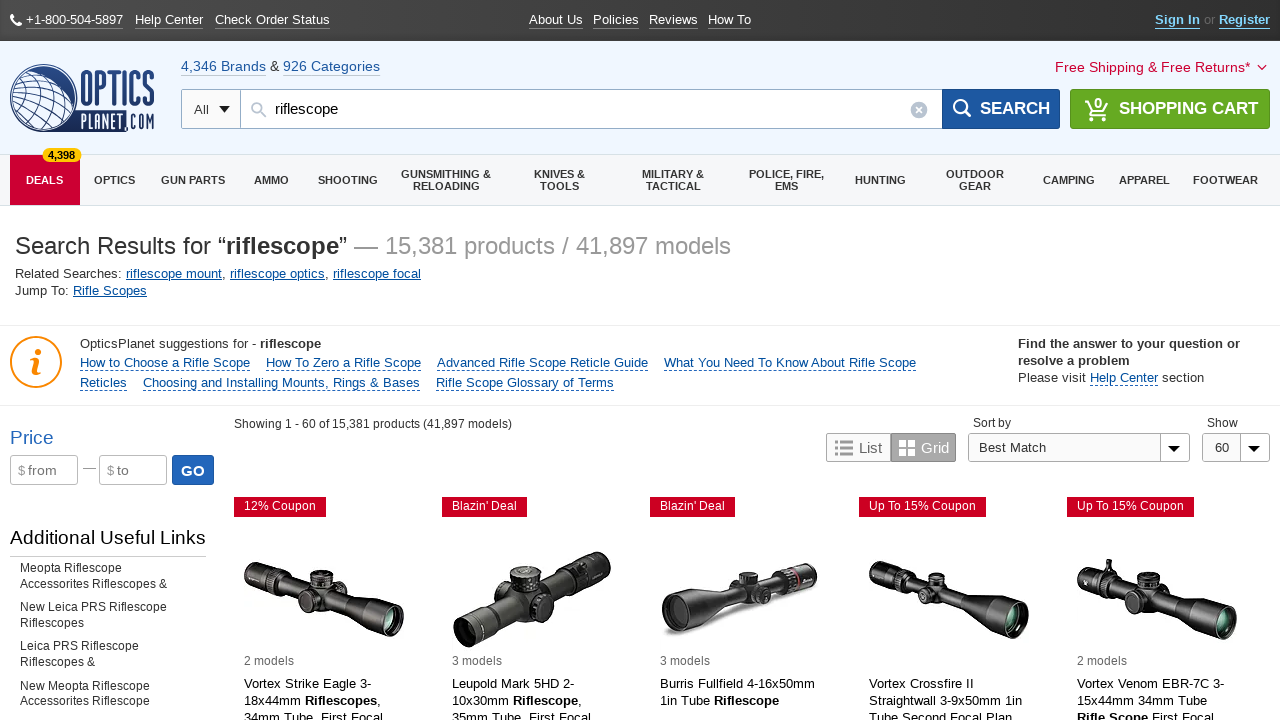

First product in search results is visible
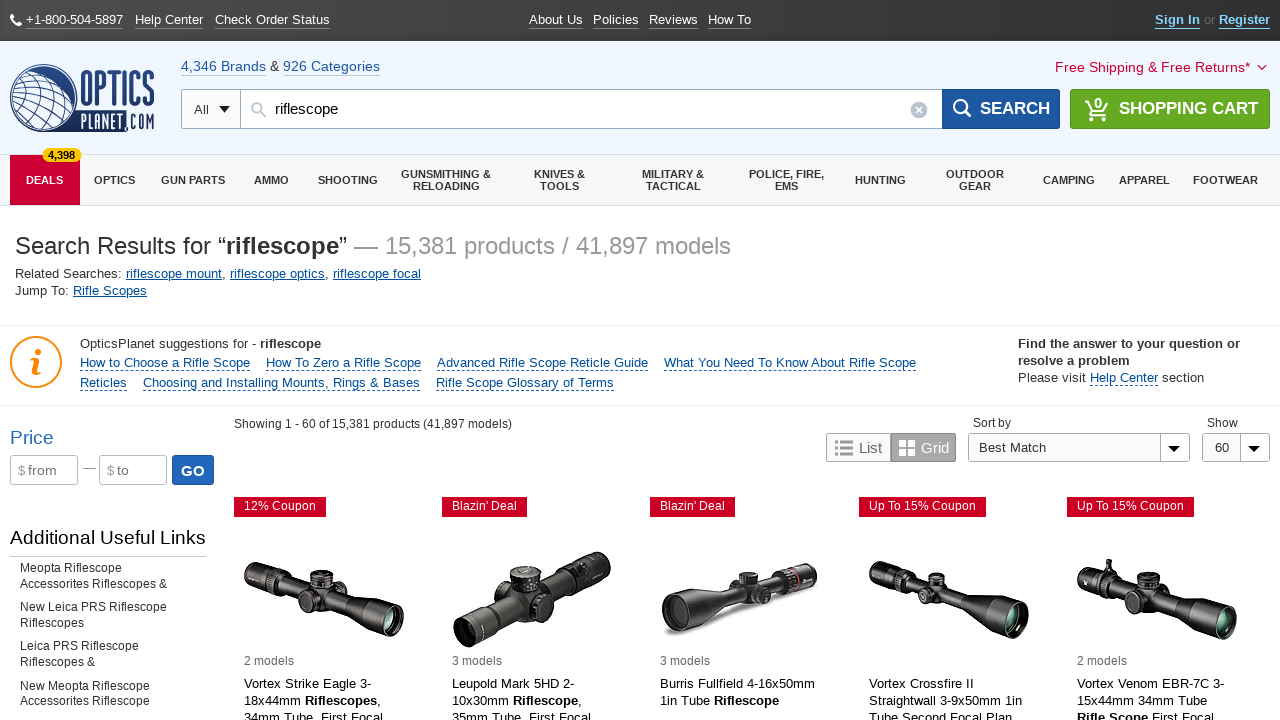

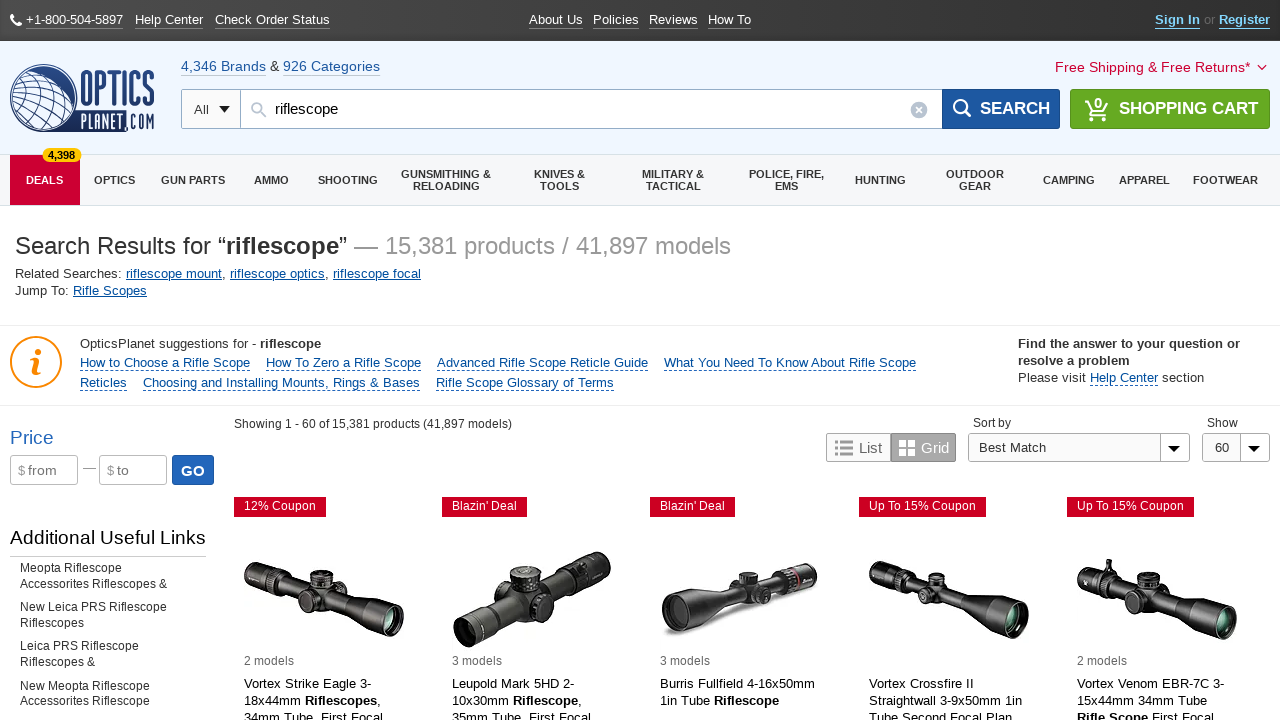